Tests the search functionality on Redmine.org by searching for "Defect", filtering by tasks and wiki pages, and verifying search results appear.

Starting URL: https://www.redmine.org/

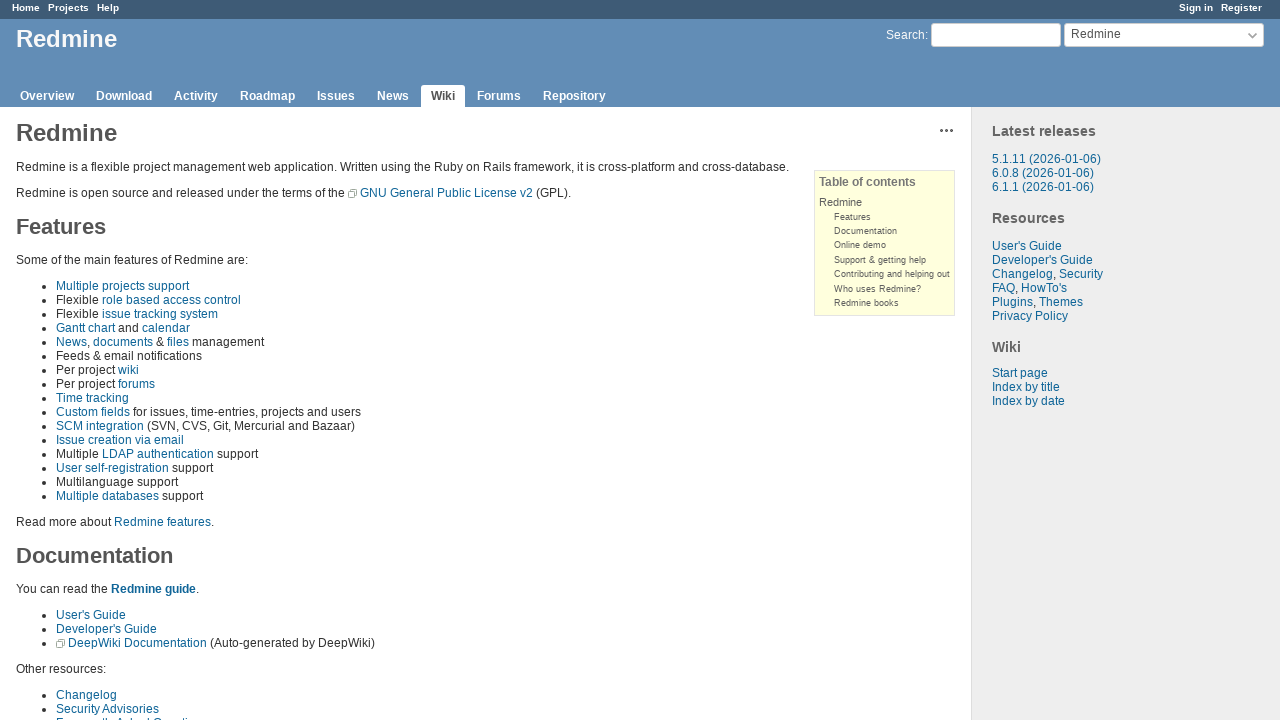

Verified page loaded by confirming wiki link visibility
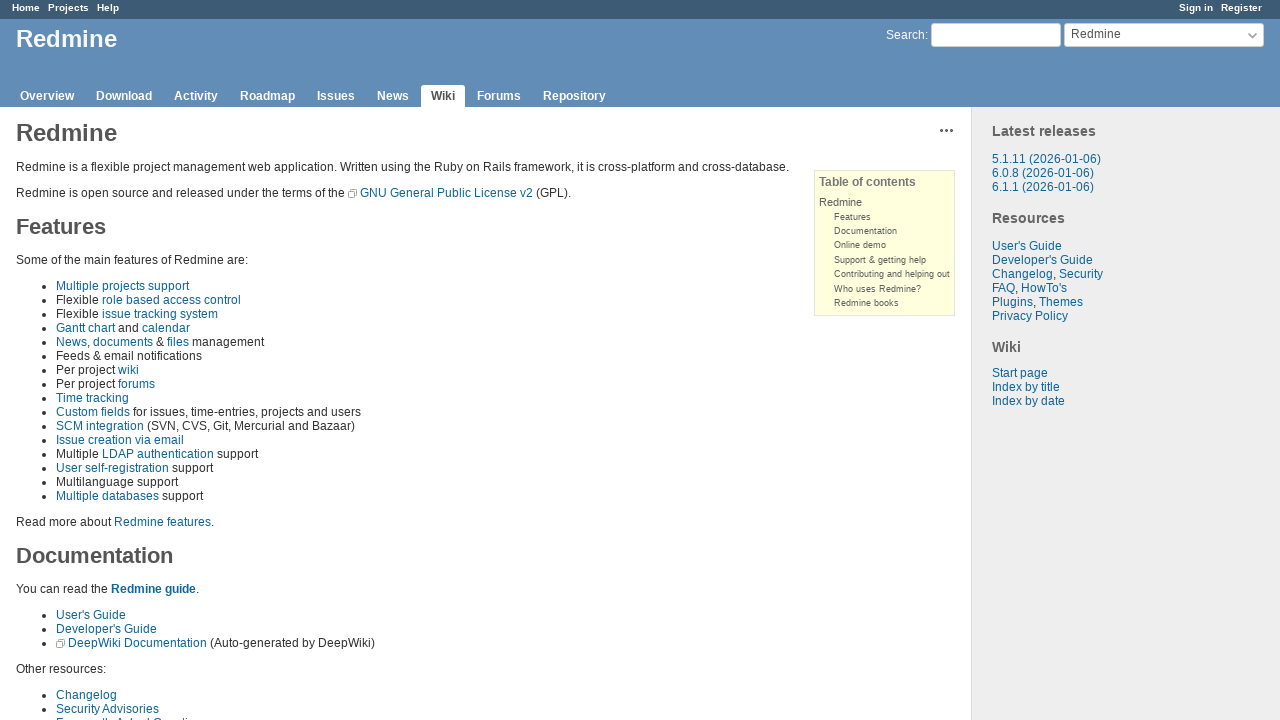

Filled search input with 'Defect' on #quick-search input[name="q"]
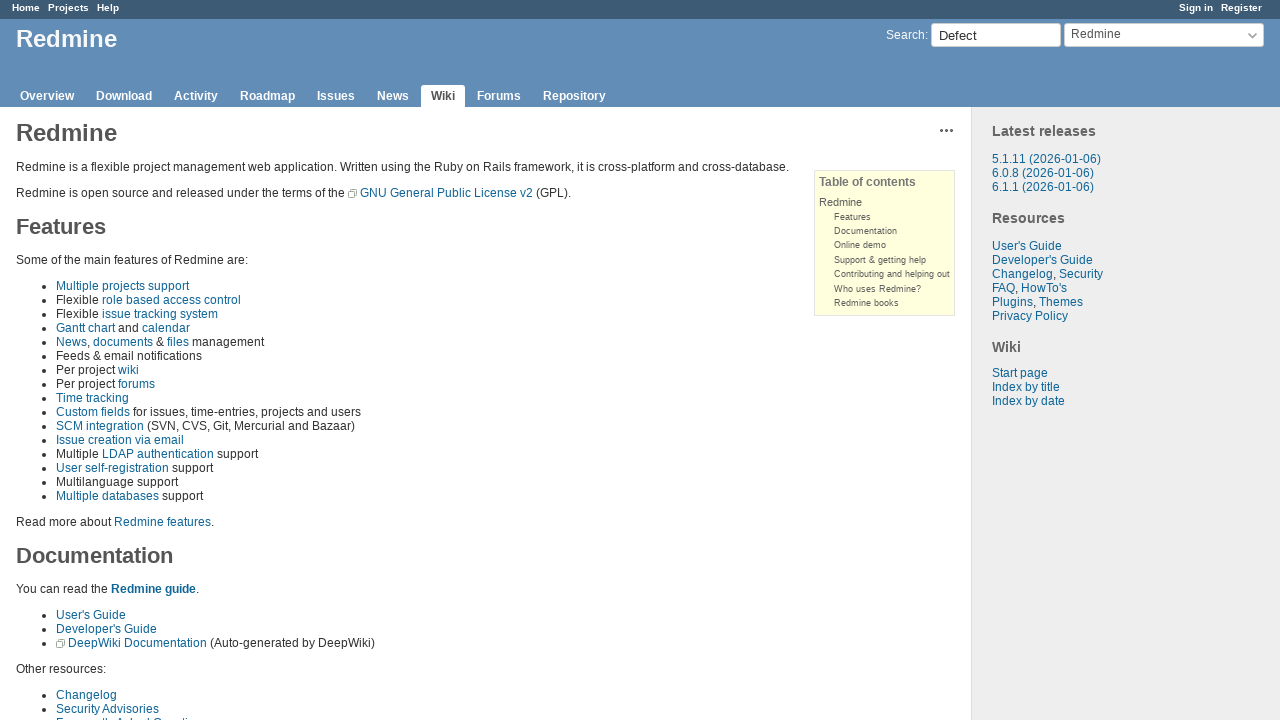

Pressed Enter to submit search query on #quick-search input[name="q"]
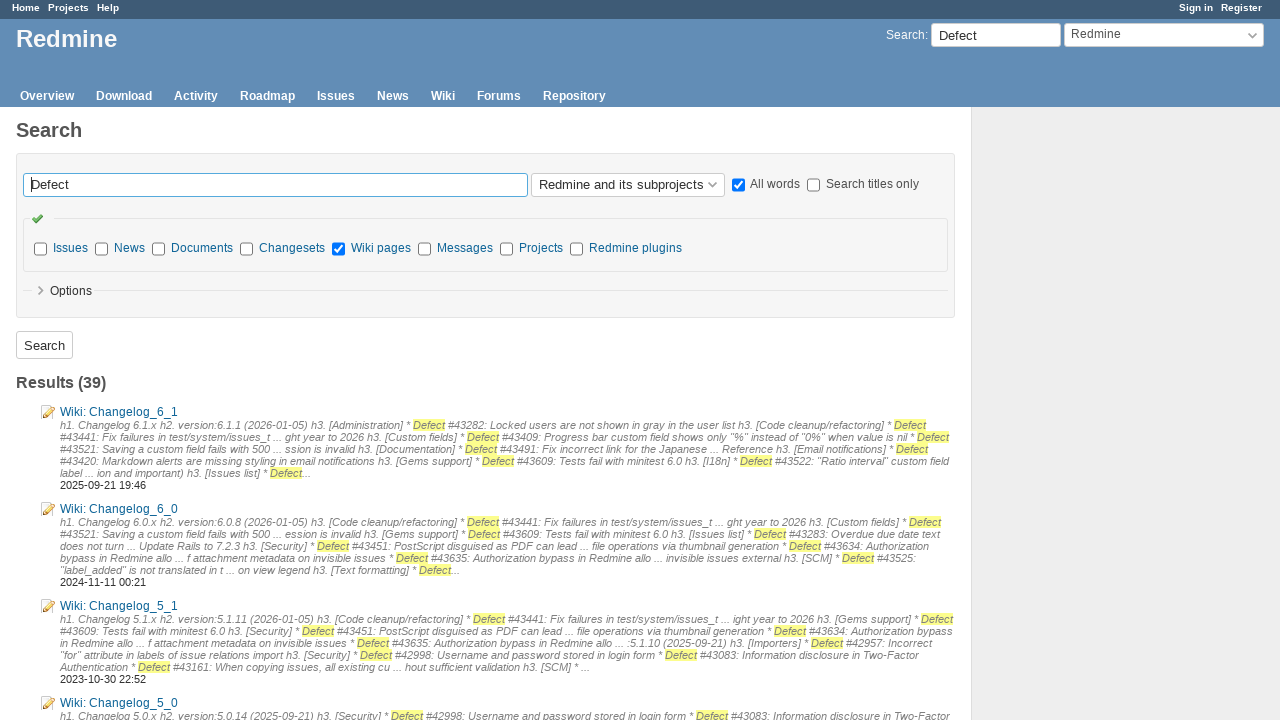

Search page loaded and URL confirmed
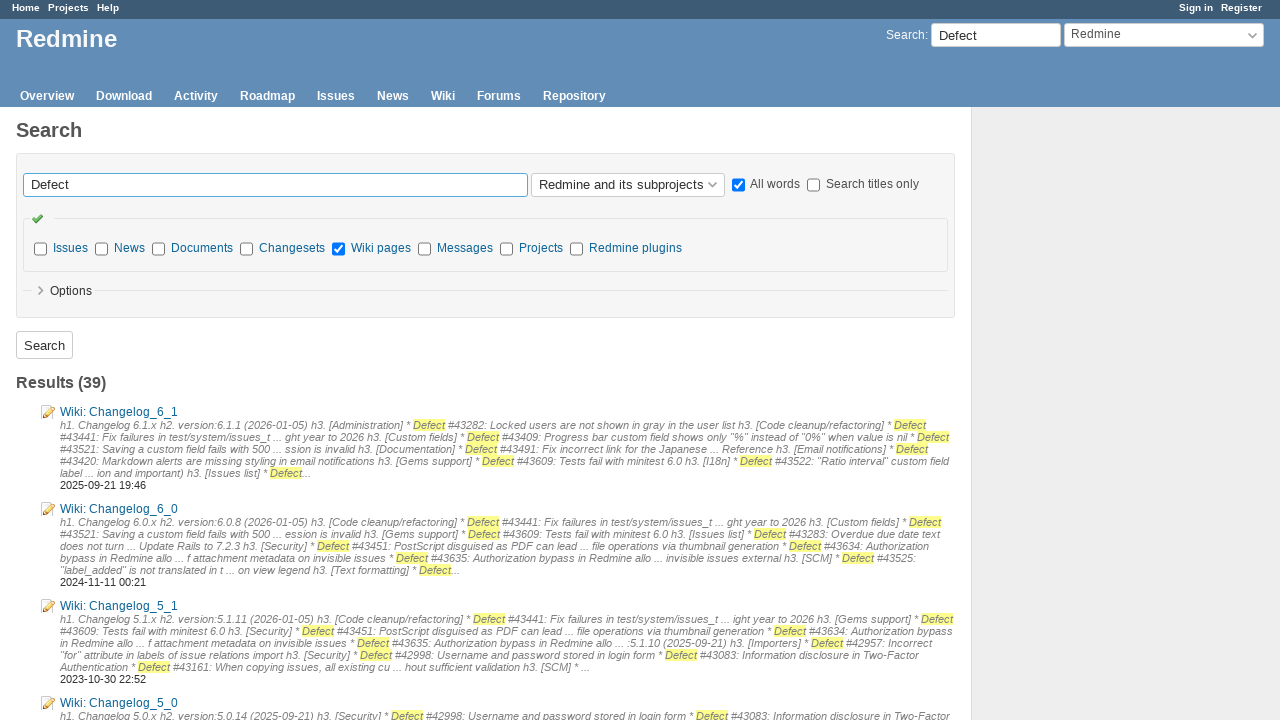

Checked the Issues/Tasks checkbox at (40, 249) on #issues
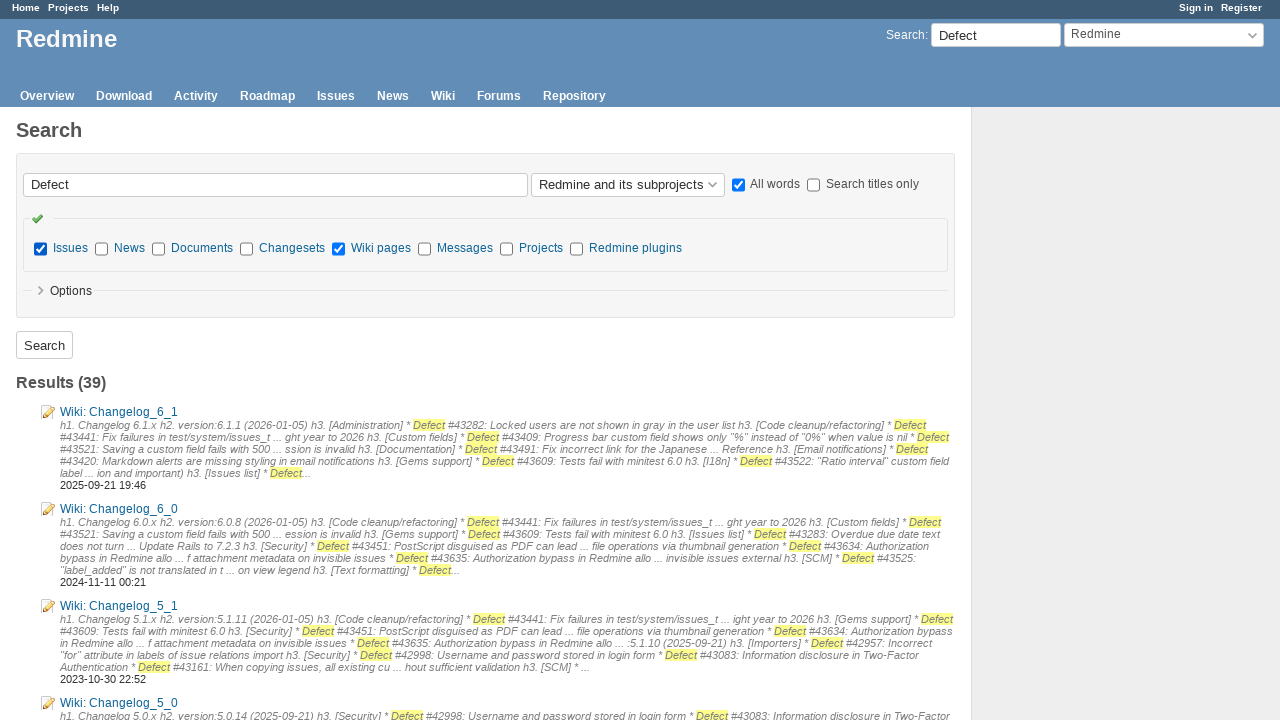

Clicked apply/submit button to filter search results at (44, 345) on input[type="submit"][name="commit"]
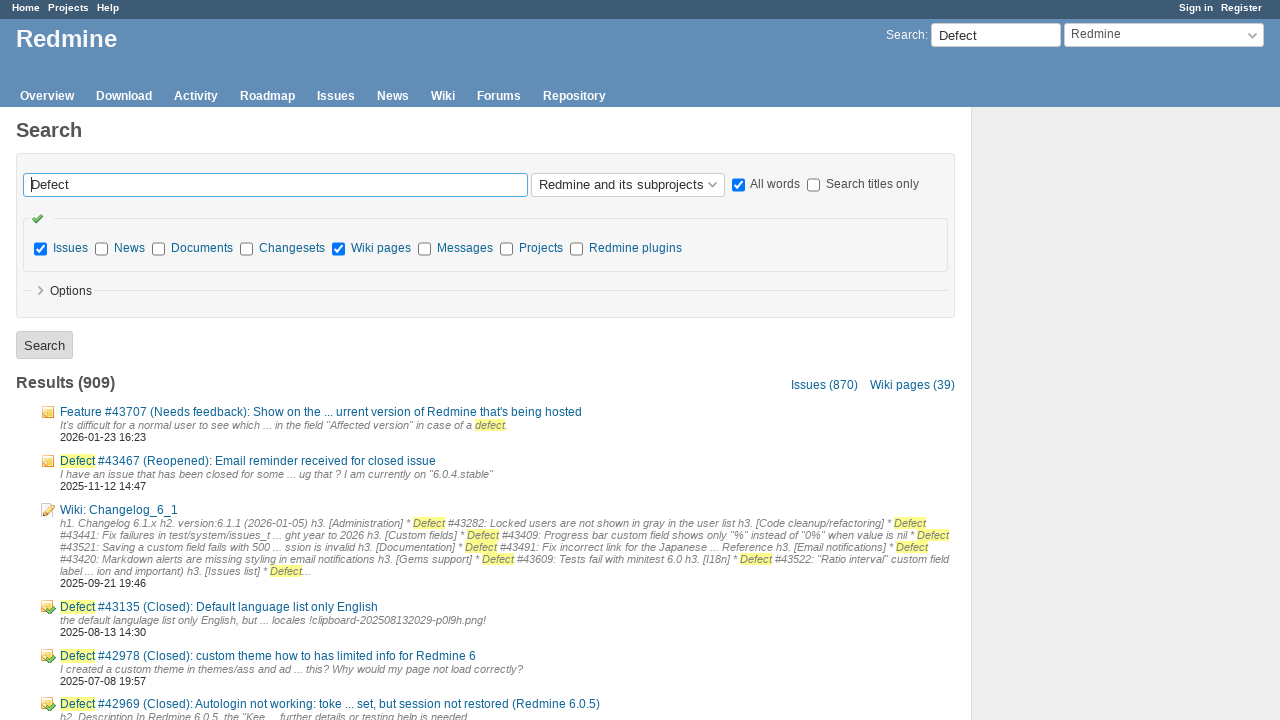

Verified search results with highlighted 'Defect' text appeared
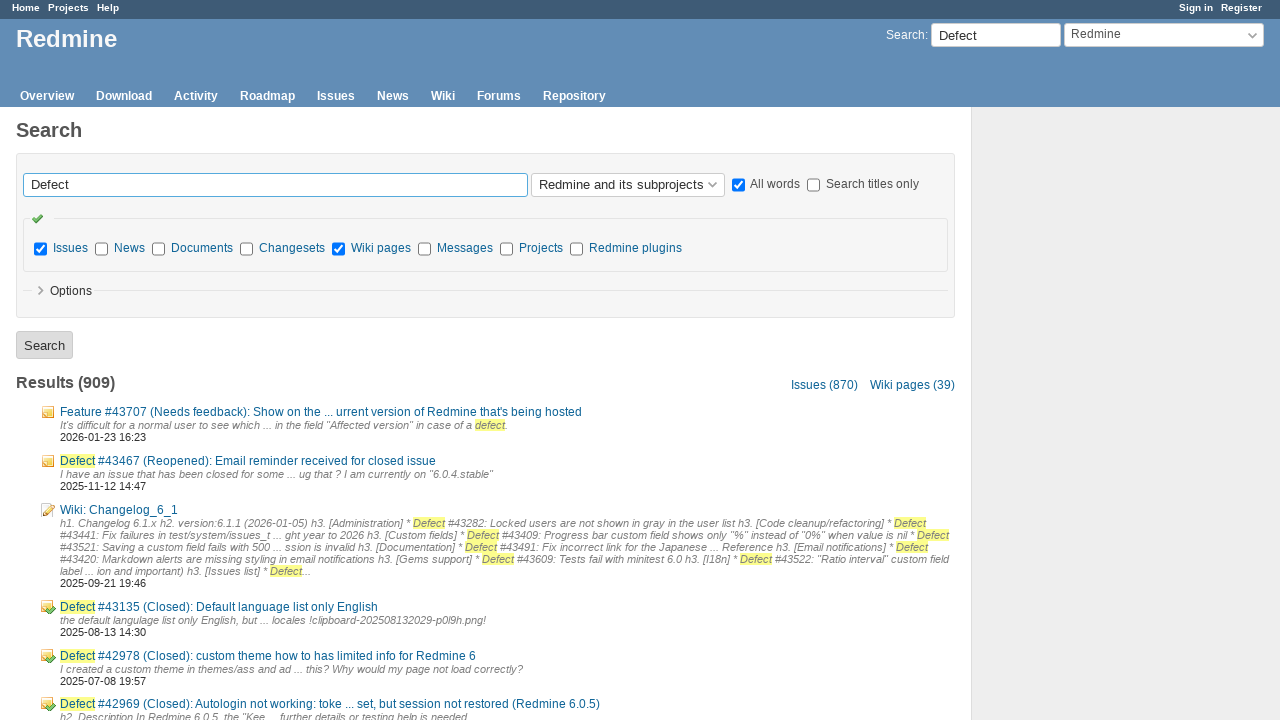

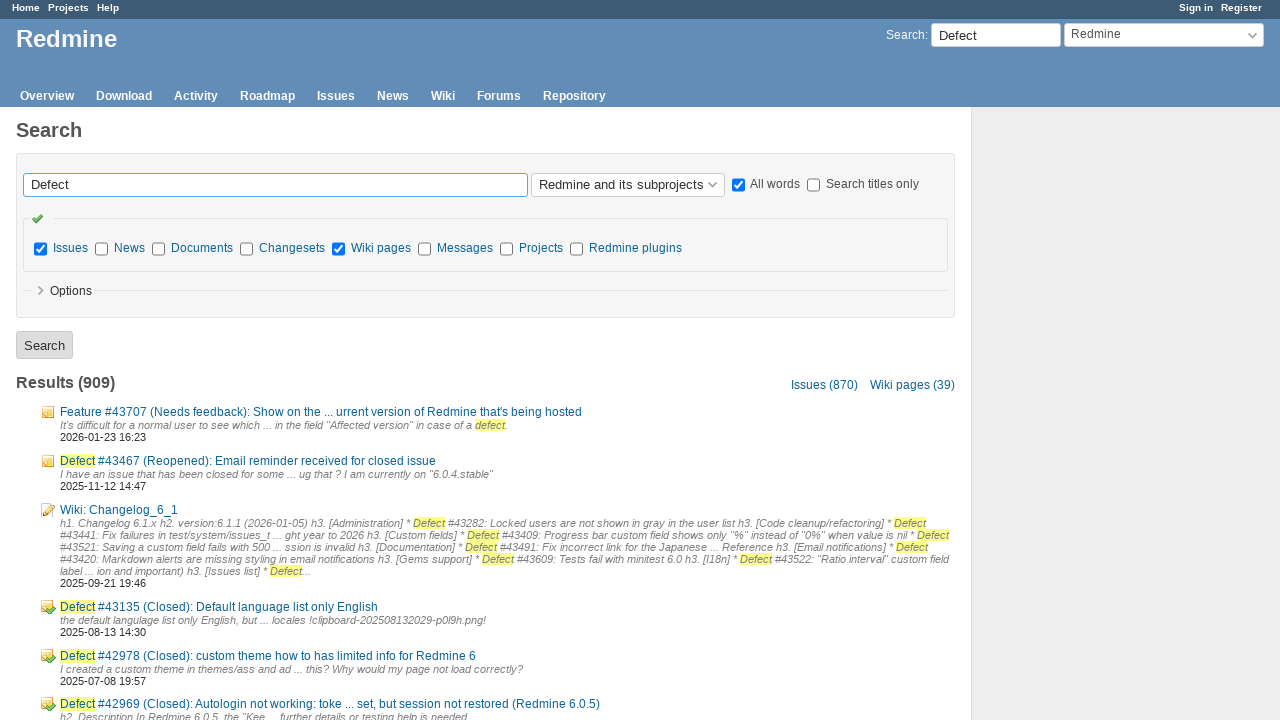